Tests todo creation and completion on TodoMVC using CanJS framework - adds a todo item, marks it complete, and verifies the count shows 0 items left

Starting URL: https://todomvc.com/

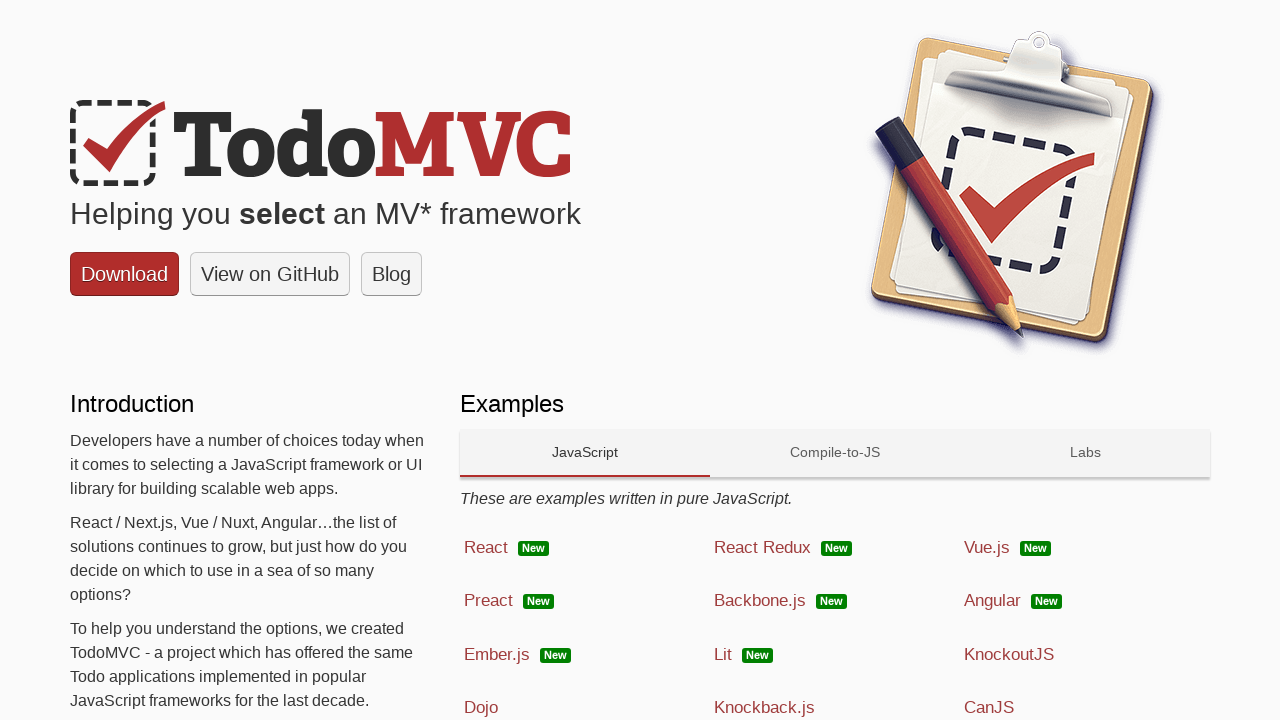

Clicked on CanJS technology link at (989, 708) on text=CanJS
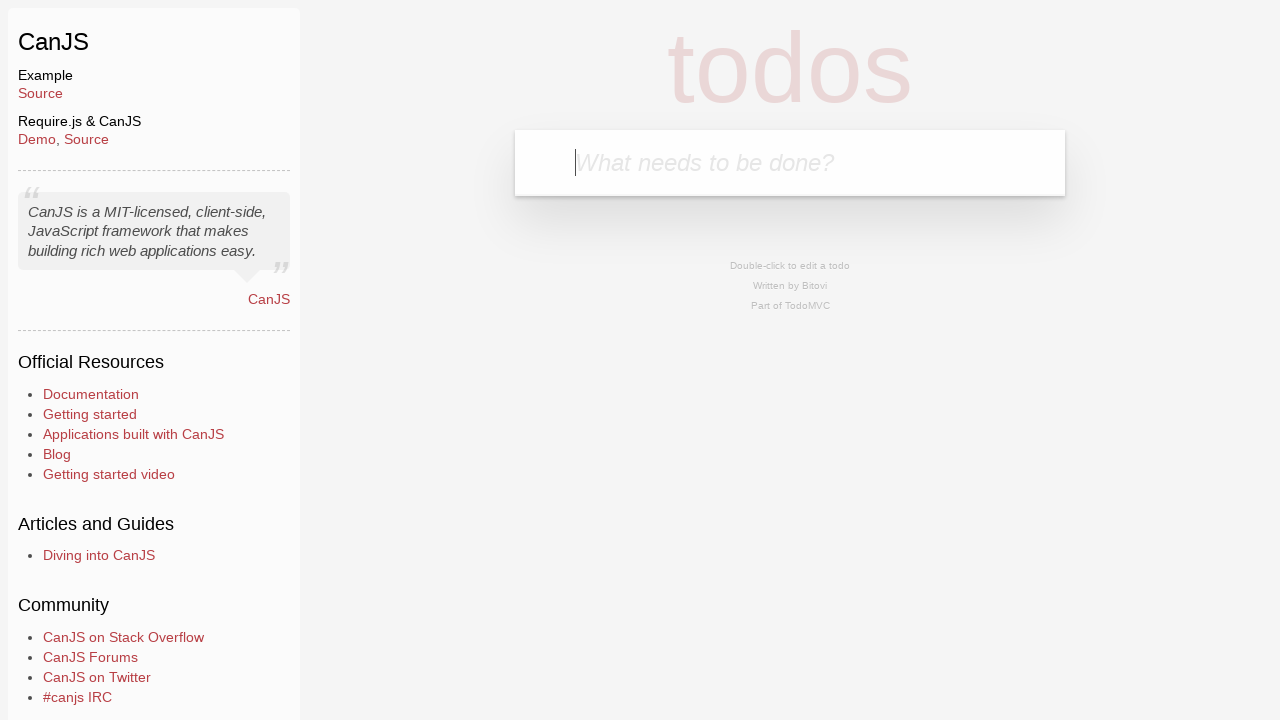

Filled todo input field with 'Breakfast' on input[placeholder='What needs to be done?']
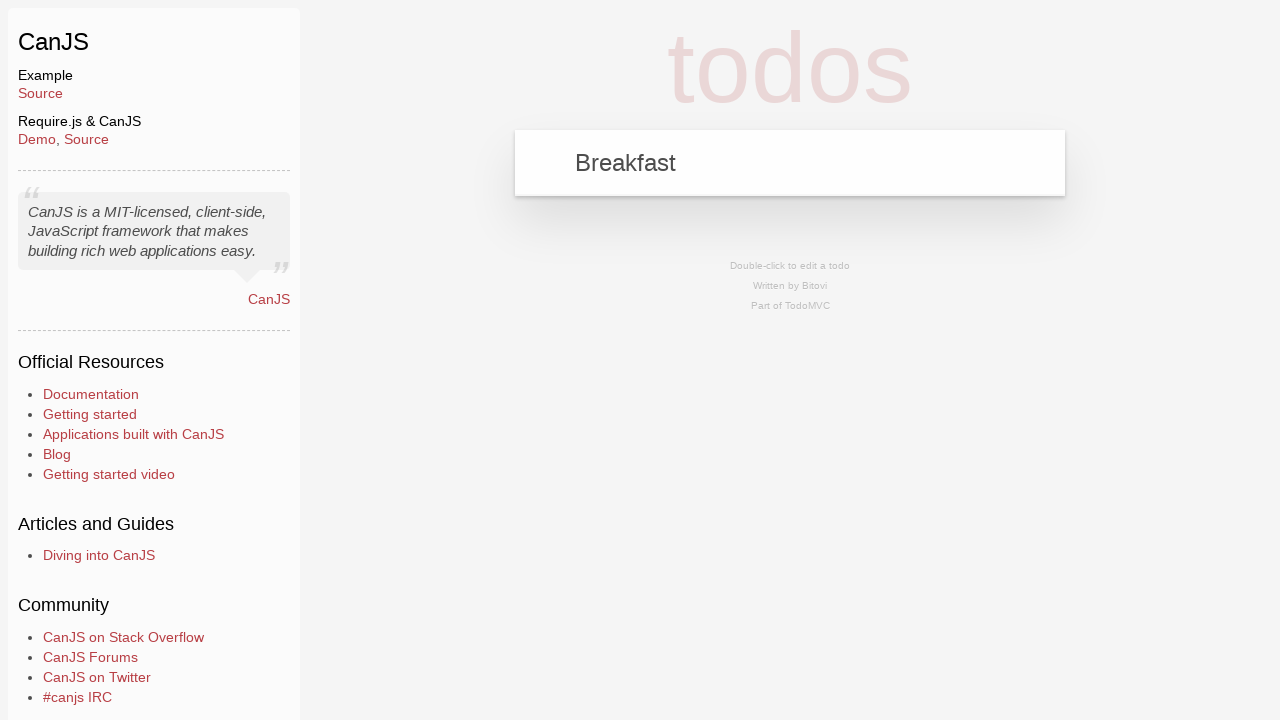

Pressed Enter to add todo item on input[placeholder='What needs to be done?']
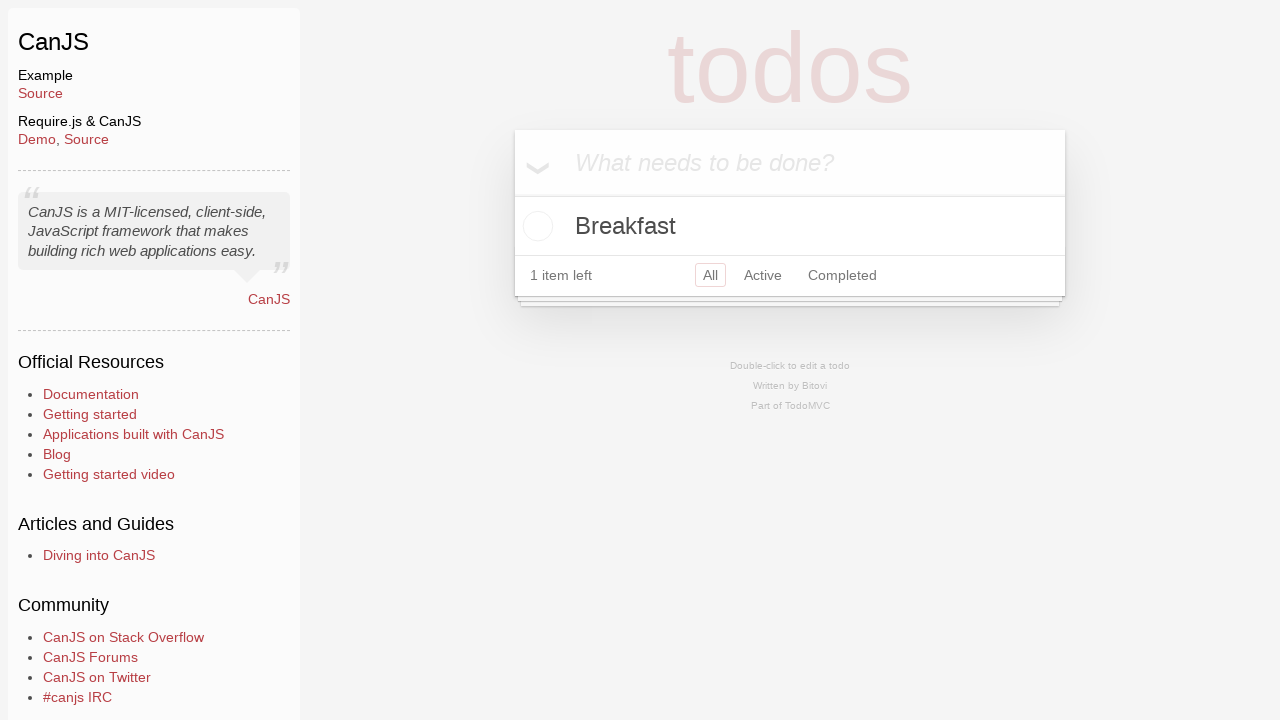

Clicked checkbox to mark 'Breakfast' todo as complete at (535, 226) on xpath=//label[text()='Breakfast']/preceding-sibling::input
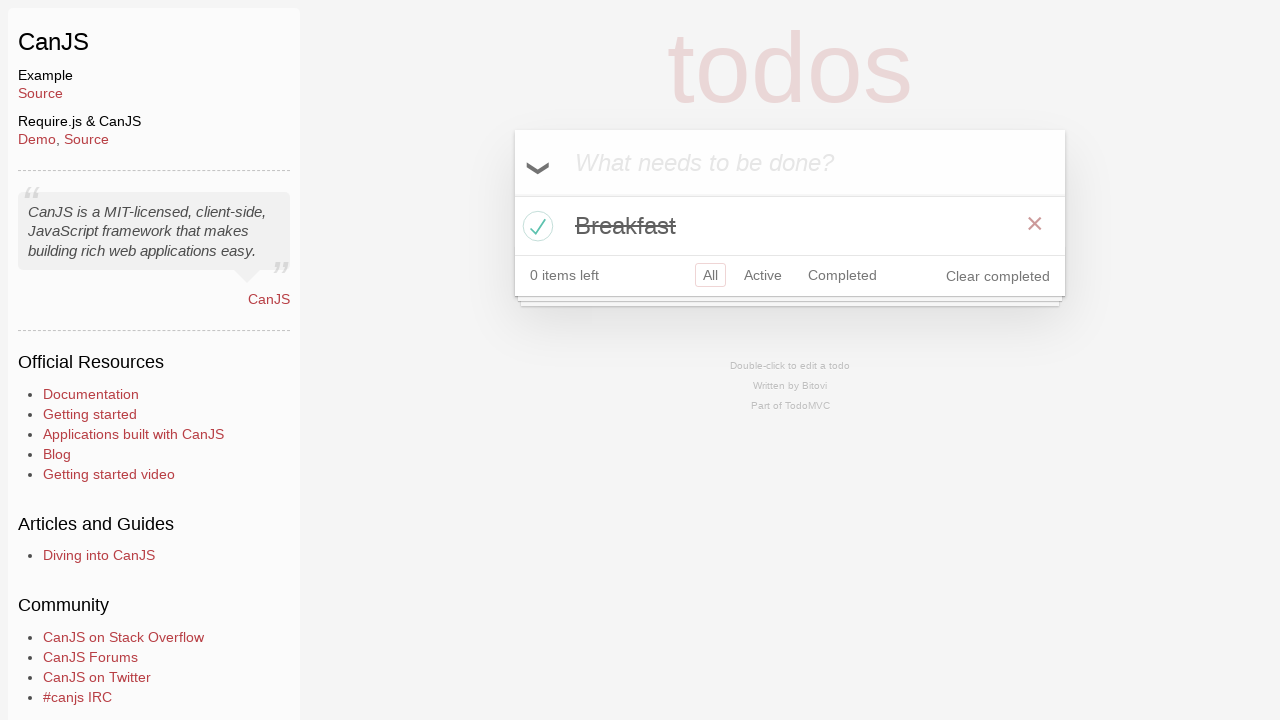

Verified footer shows 0 items left
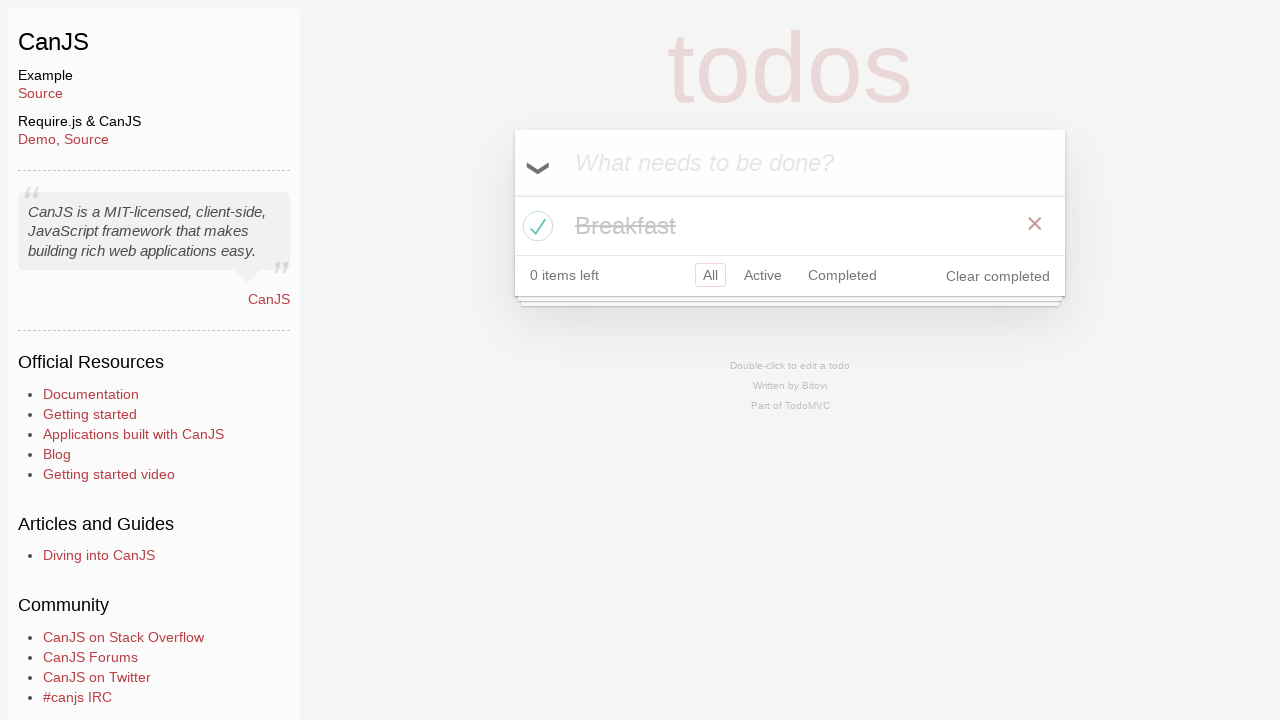

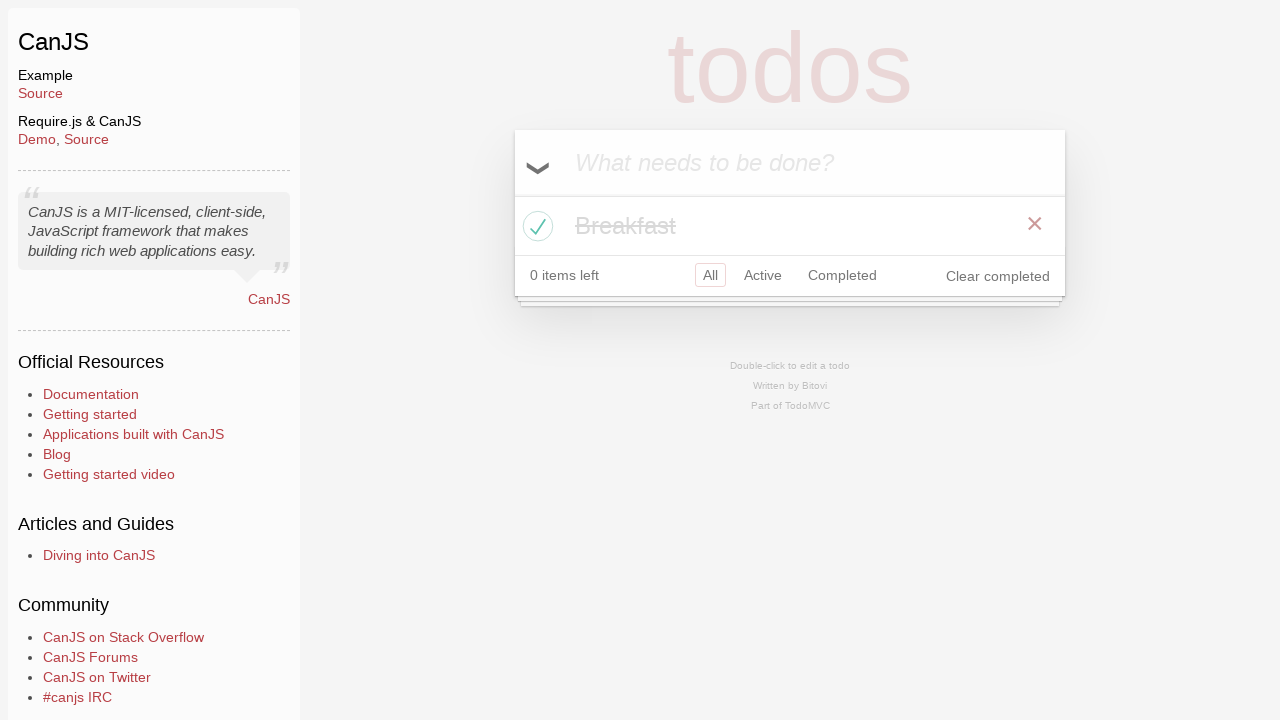